Tests that the counter displays the current number of todo items as they are added.

Starting URL: https://demo.playwright.dev/todomvc

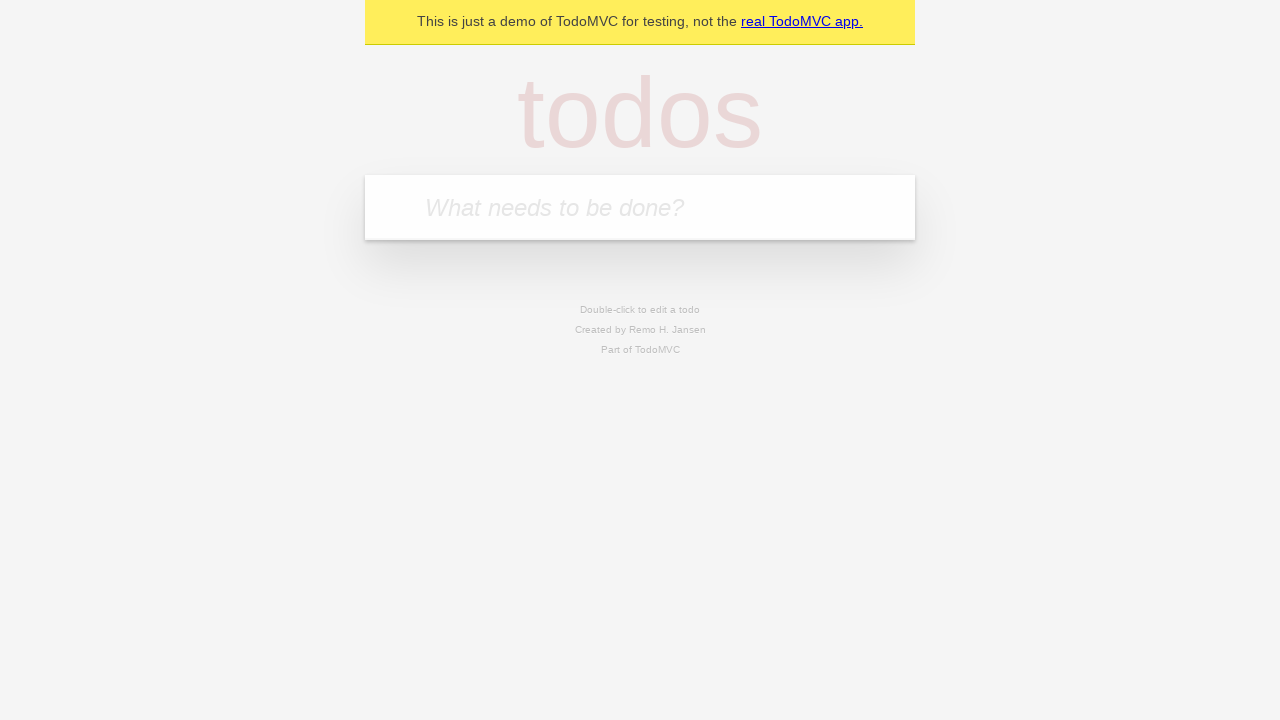

Filled todo input with 'buy some cheese' on internal:attr=[placeholder="What needs to be done?"i]
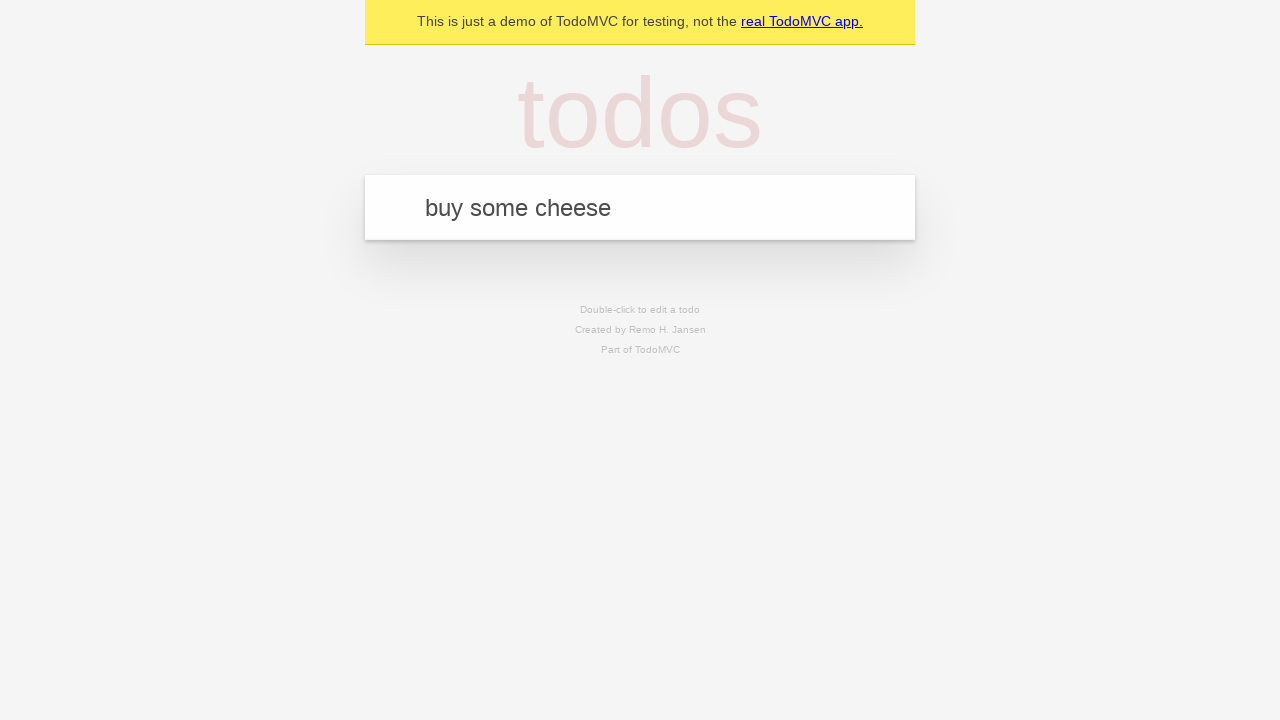

Pressed Enter to add first todo item on internal:attr=[placeholder="What needs to be done?"i]
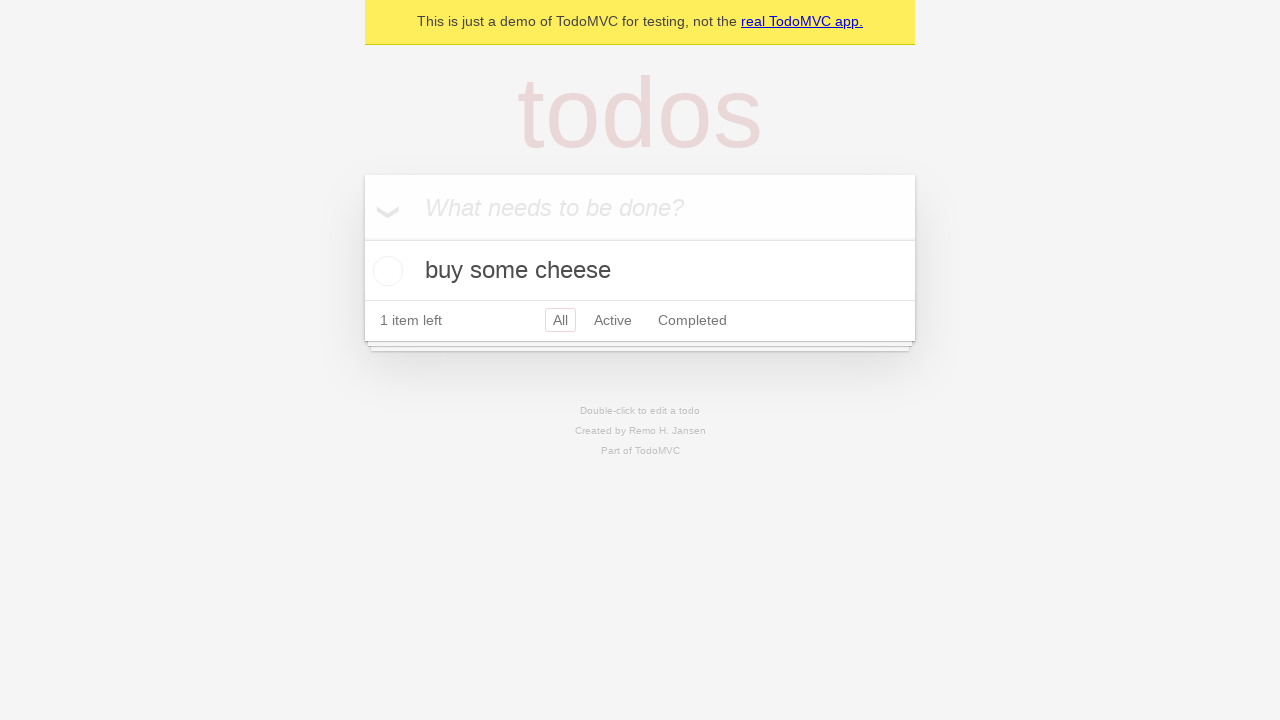

Todo counter element appeared after adding first item
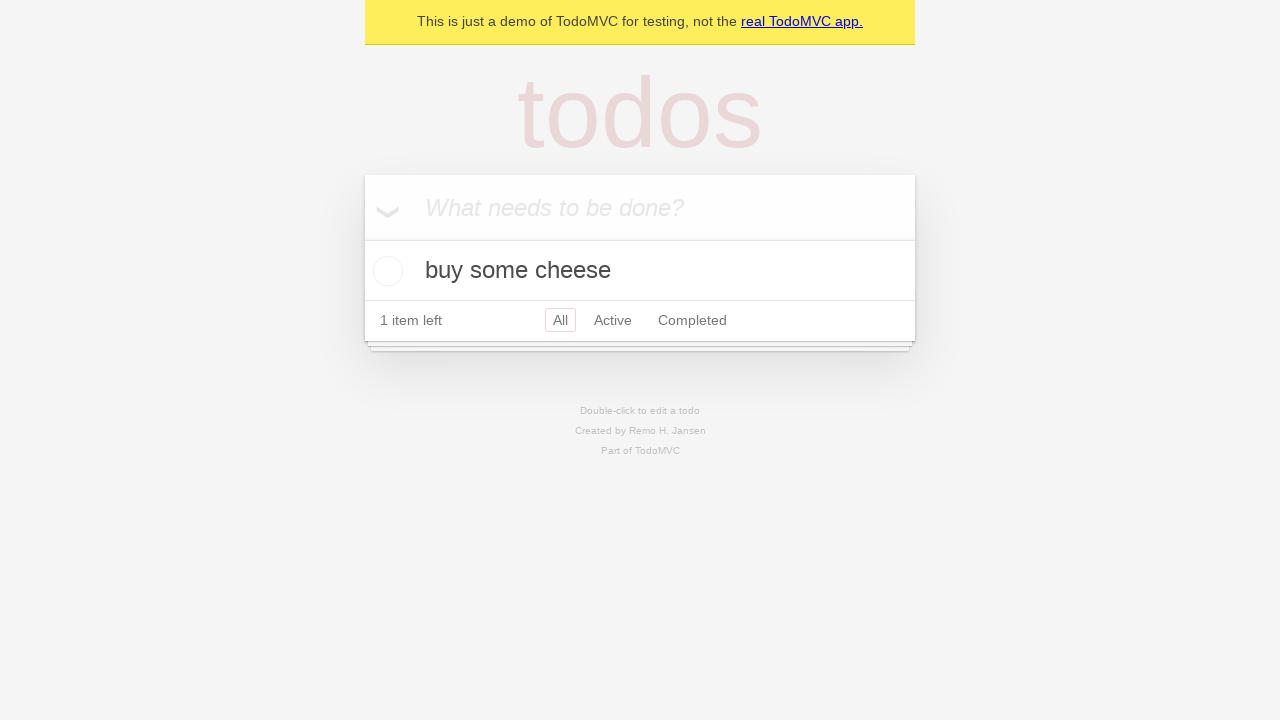

Filled todo input with 'feed the cat' on internal:attr=[placeholder="What needs to be done?"i]
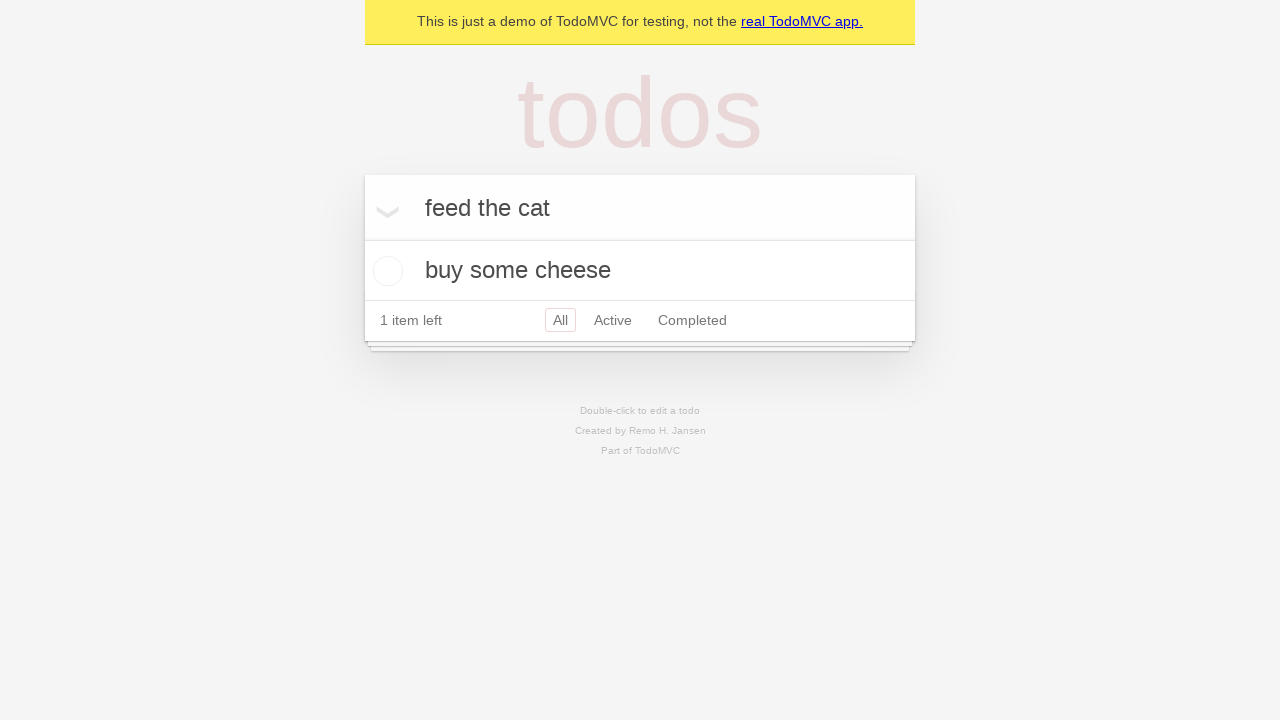

Pressed Enter to add second todo item on internal:attr=[placeholder="What needs to be done?"i]
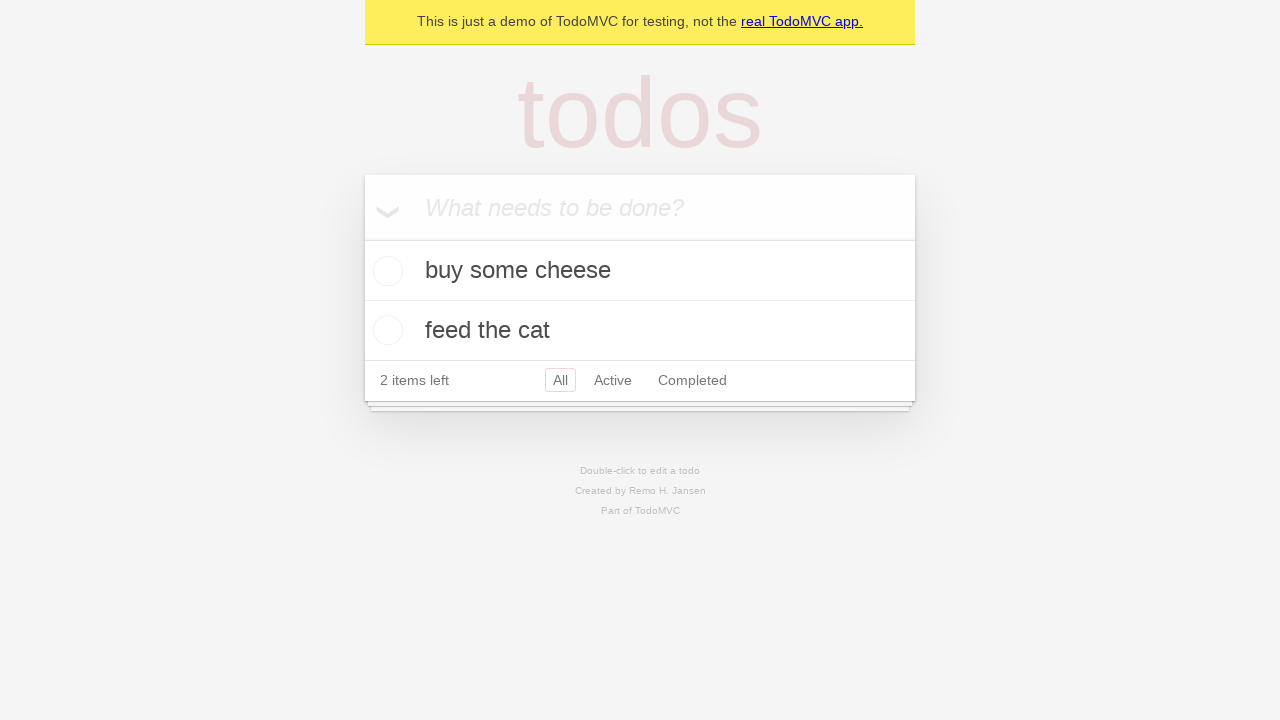

Counter updated to display '2 items left'
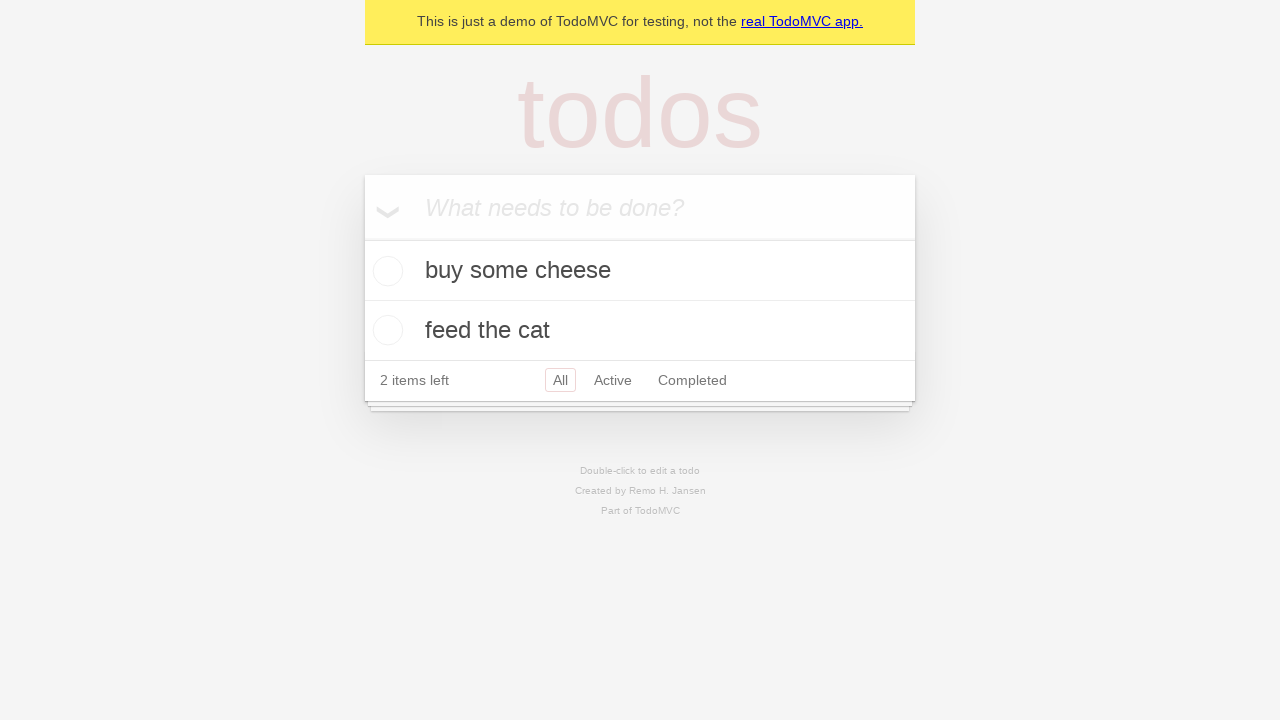

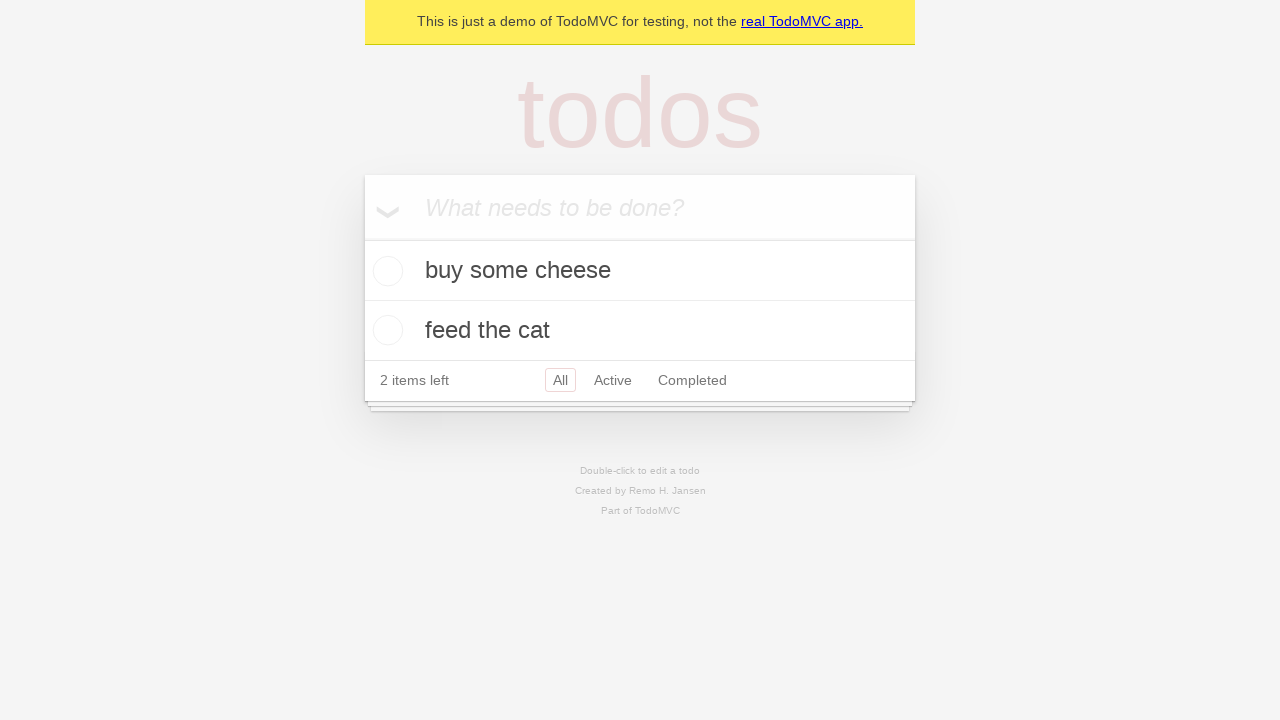